Tests a todo application by adding a new todo item, marking it as complete, and then clearing completed todos to verify the item is removed.

Starting URL: https://devmountain.github.io/qa_todos/

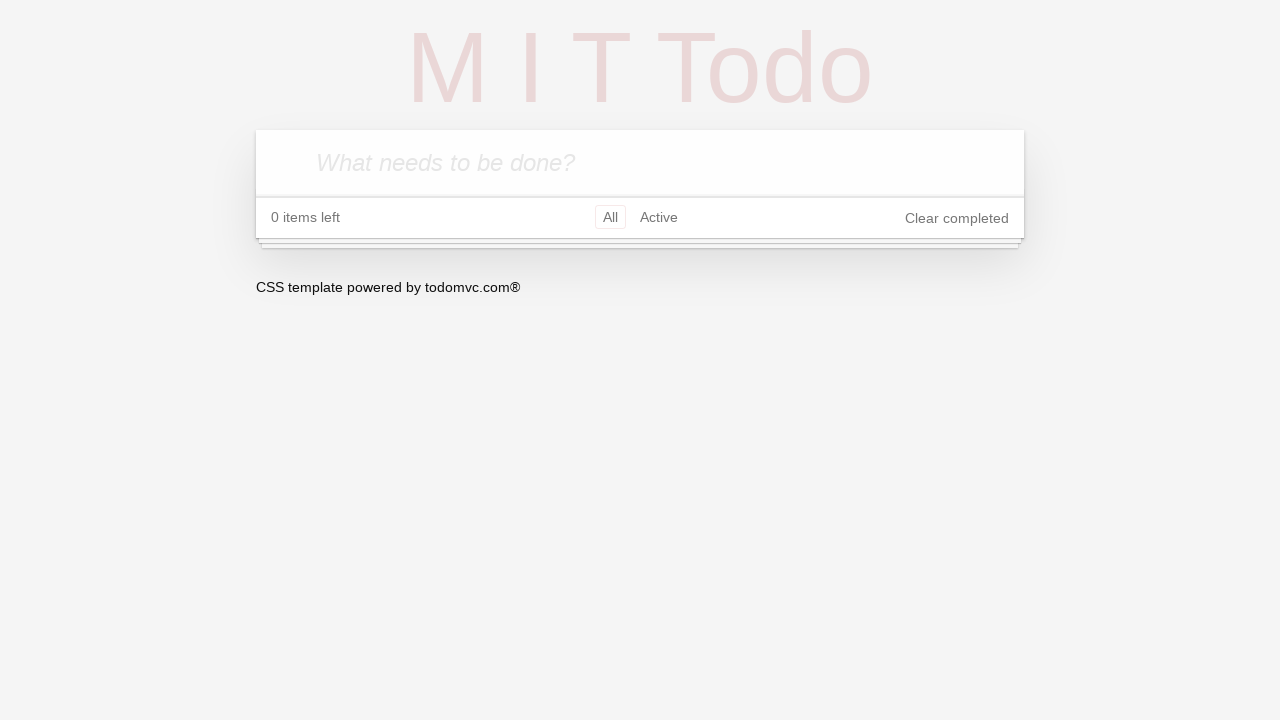

Todo input field is visible and ready
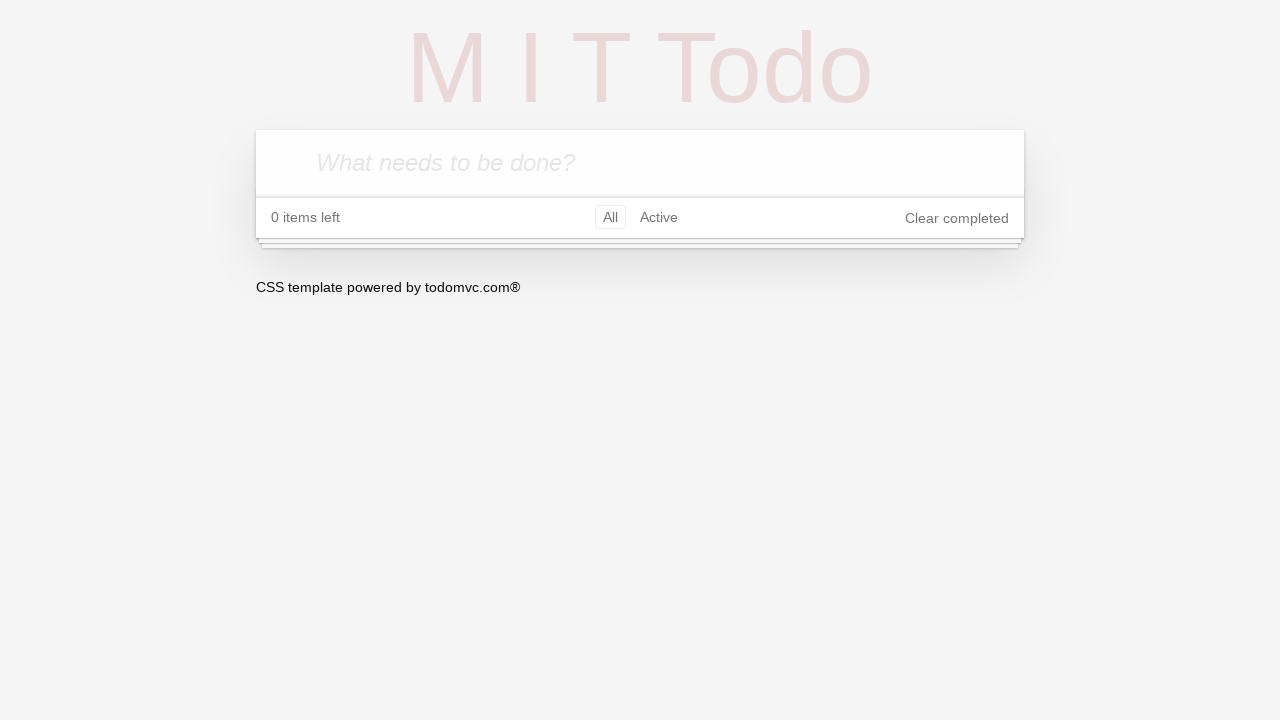

Filled todo input field with 'Test To-Do' on .new-todo
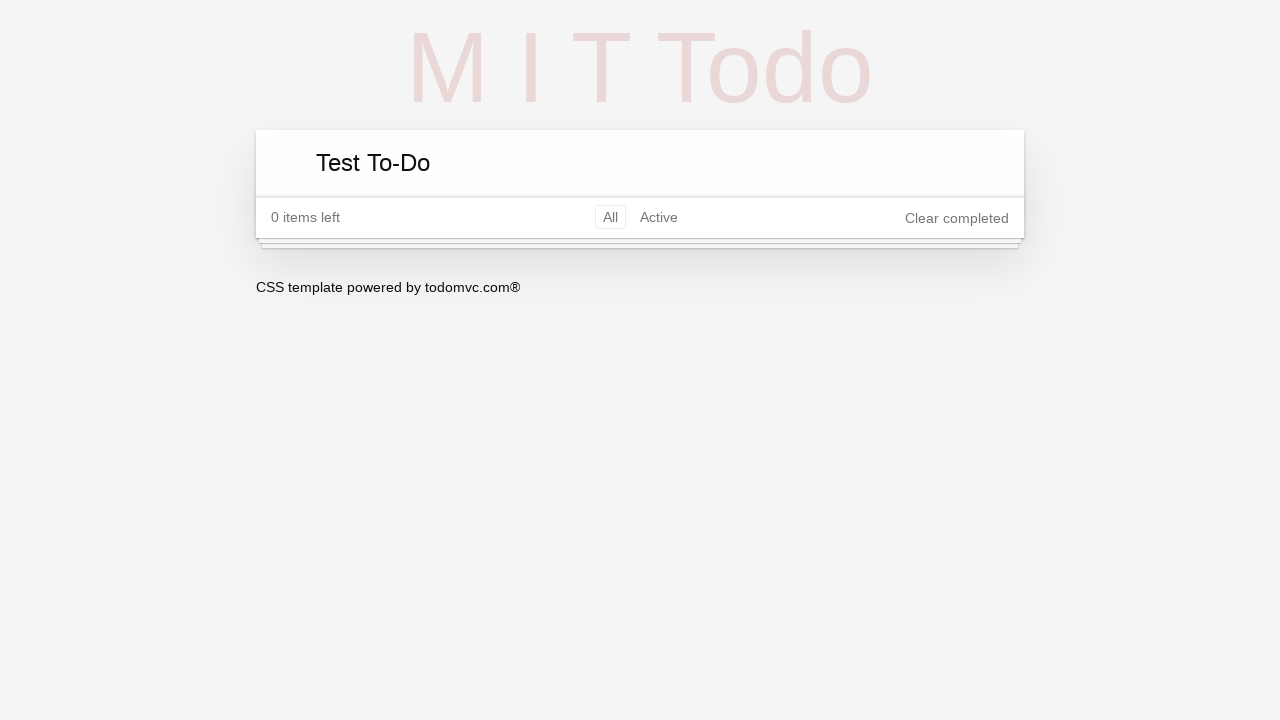

Pressed Enter to add the todo item on .new-todo
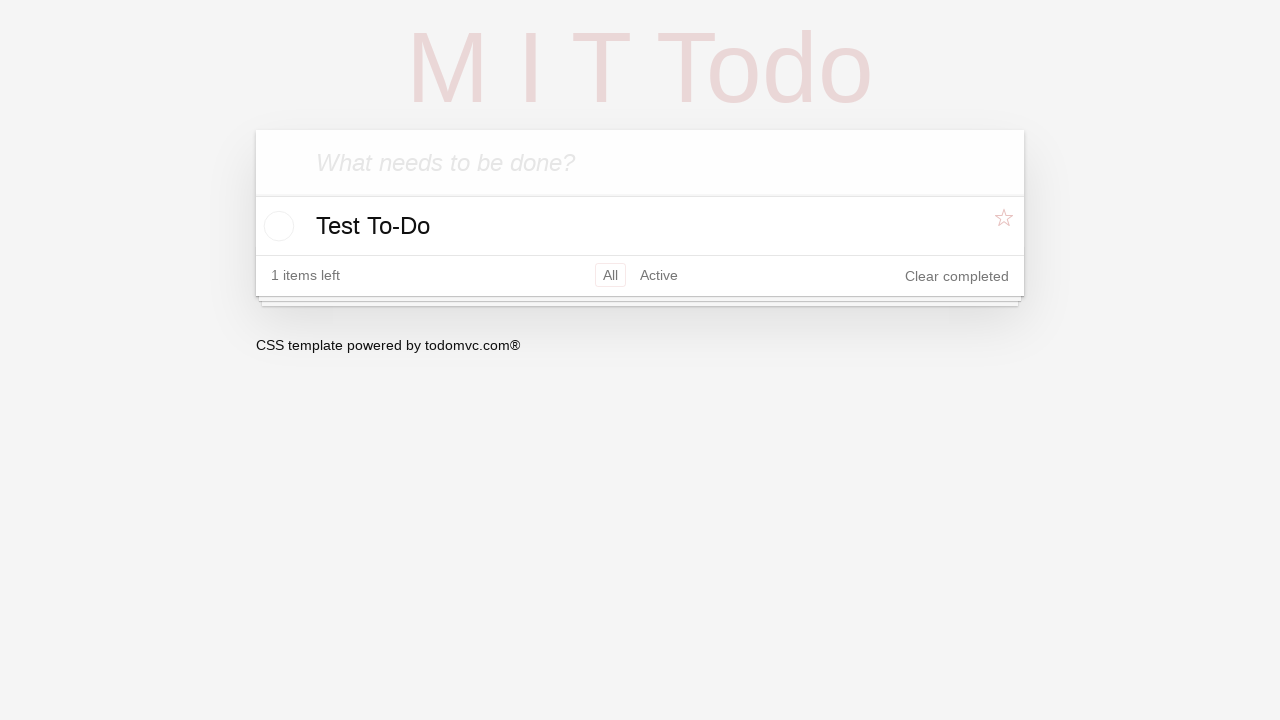

Todo item appeared in the list
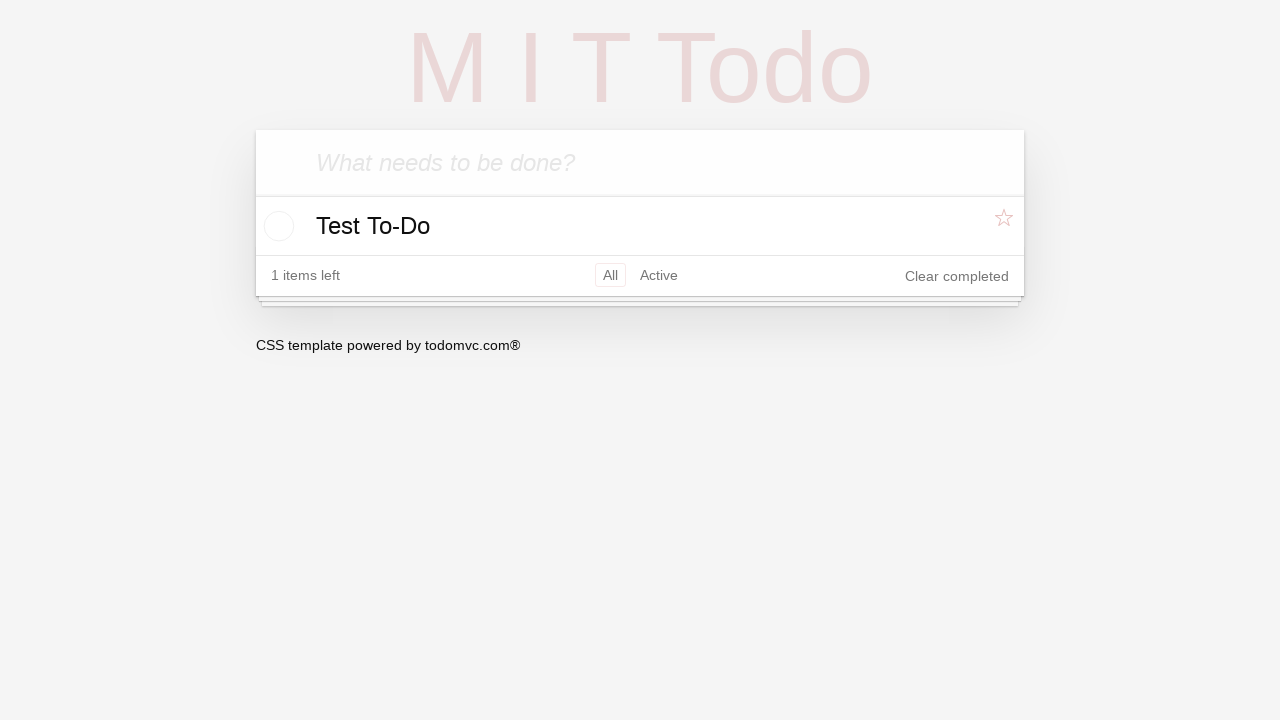

Clicked checkbox to mark todo as complete at (276, 226) on input.toggle
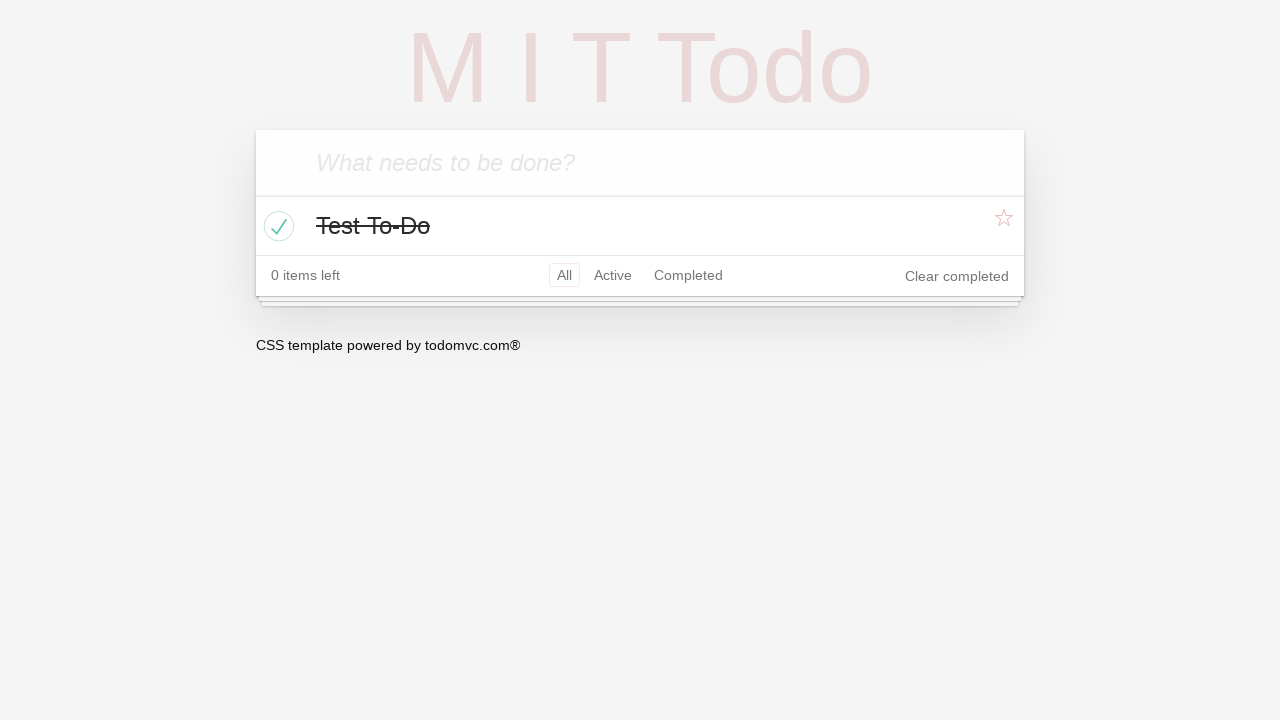

Clicked 'Clear completed' button to remove completed todos at (957, 276) on .clear-completed
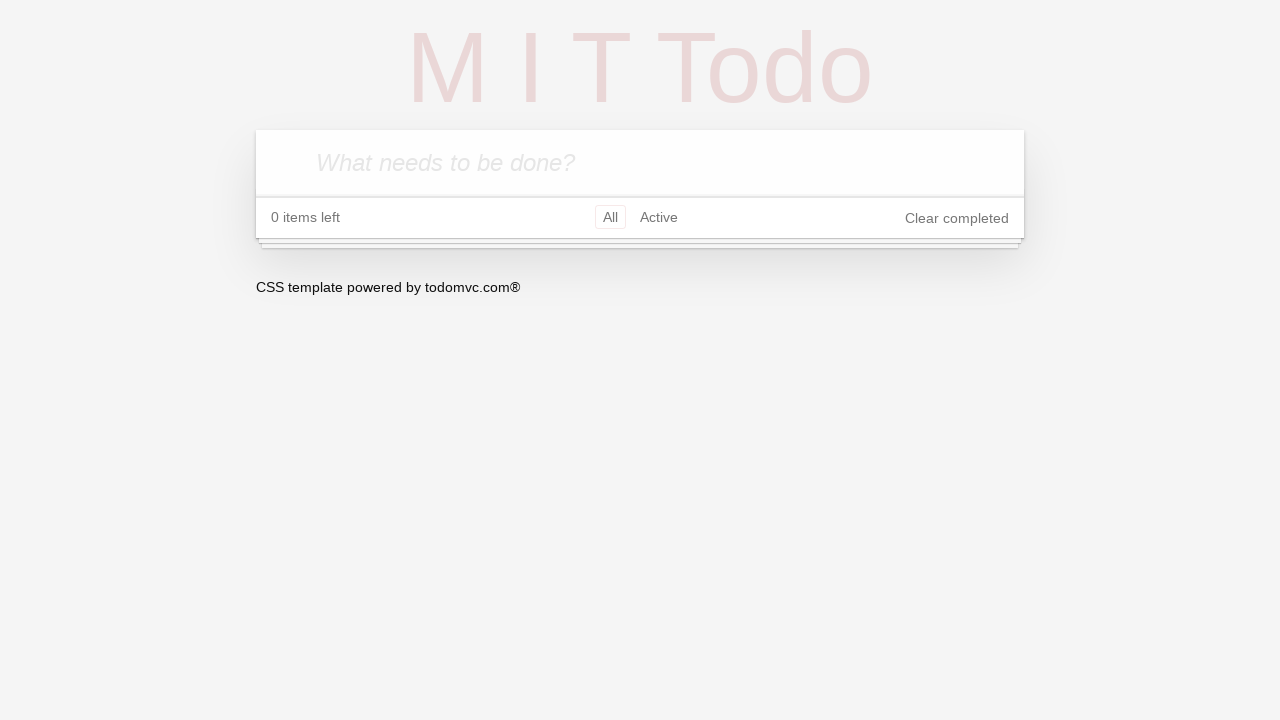

Verified that all todos have been cleared from the list
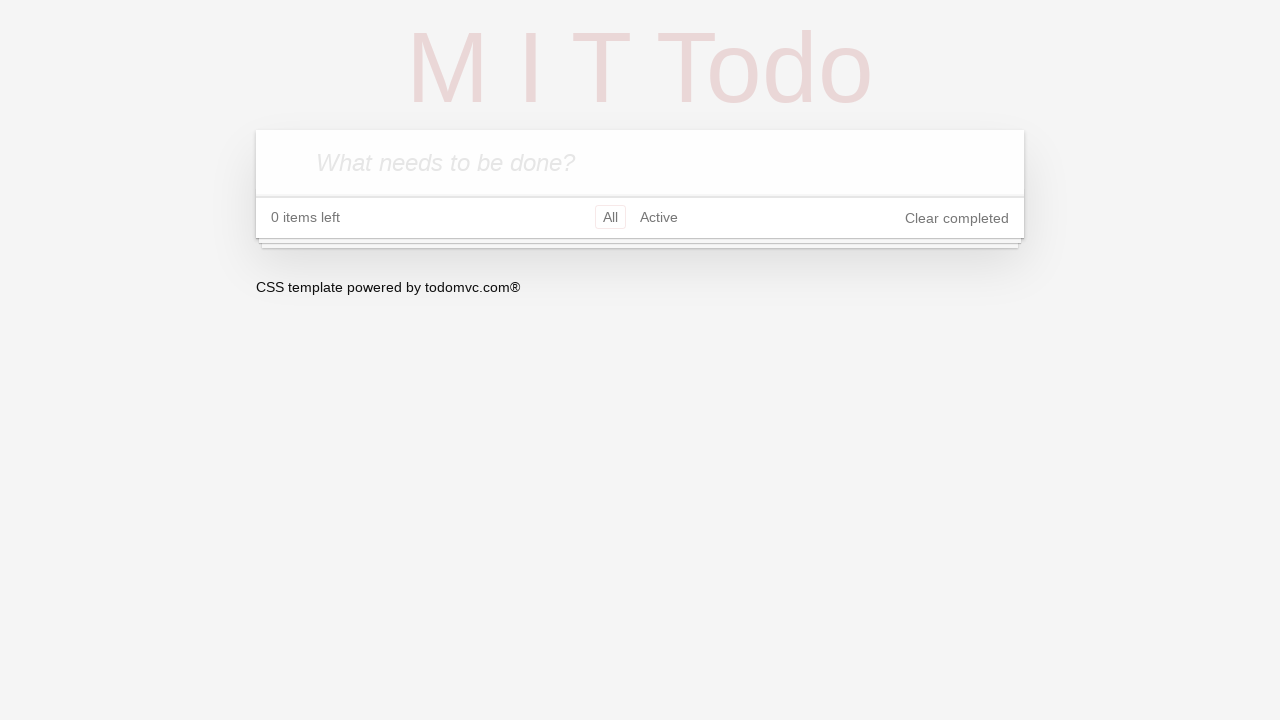

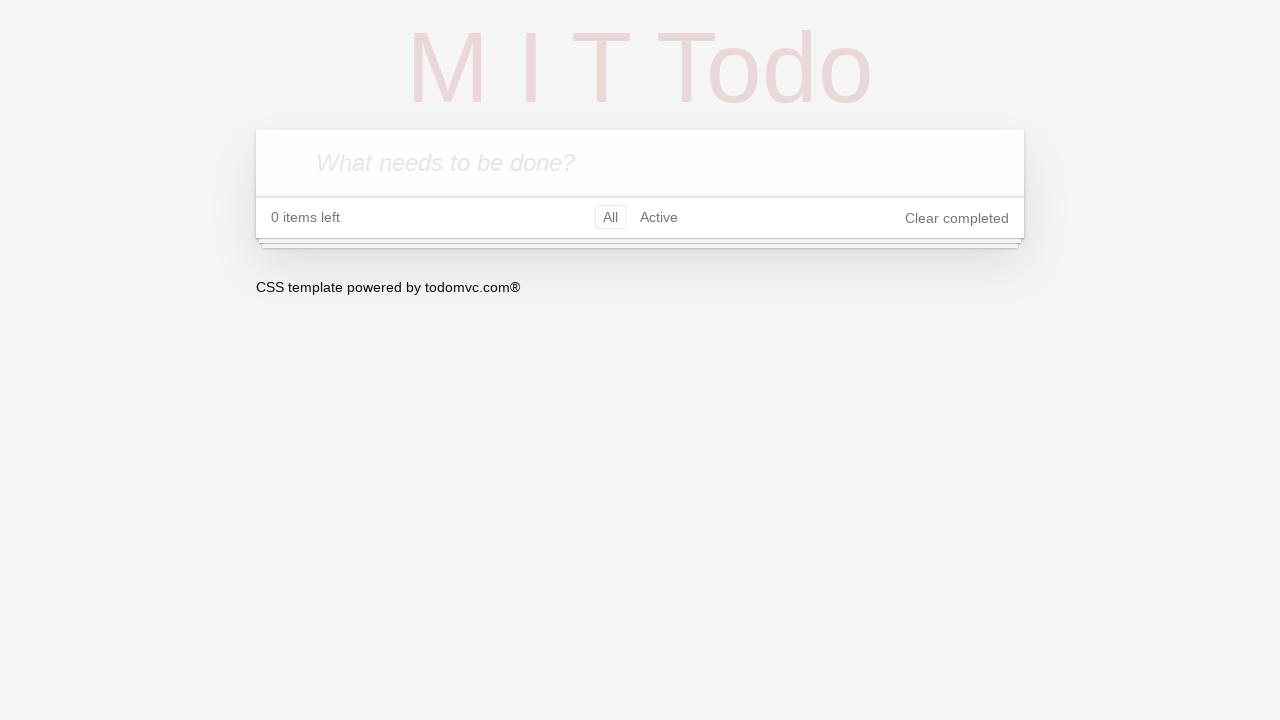